Tests checkbox functionality by finding all checkboxes on the page and clicking any that are not already selected to ensure all checkboxes become checked.

Starting URL: https://the-internet.herokuapp.com/checkboxes

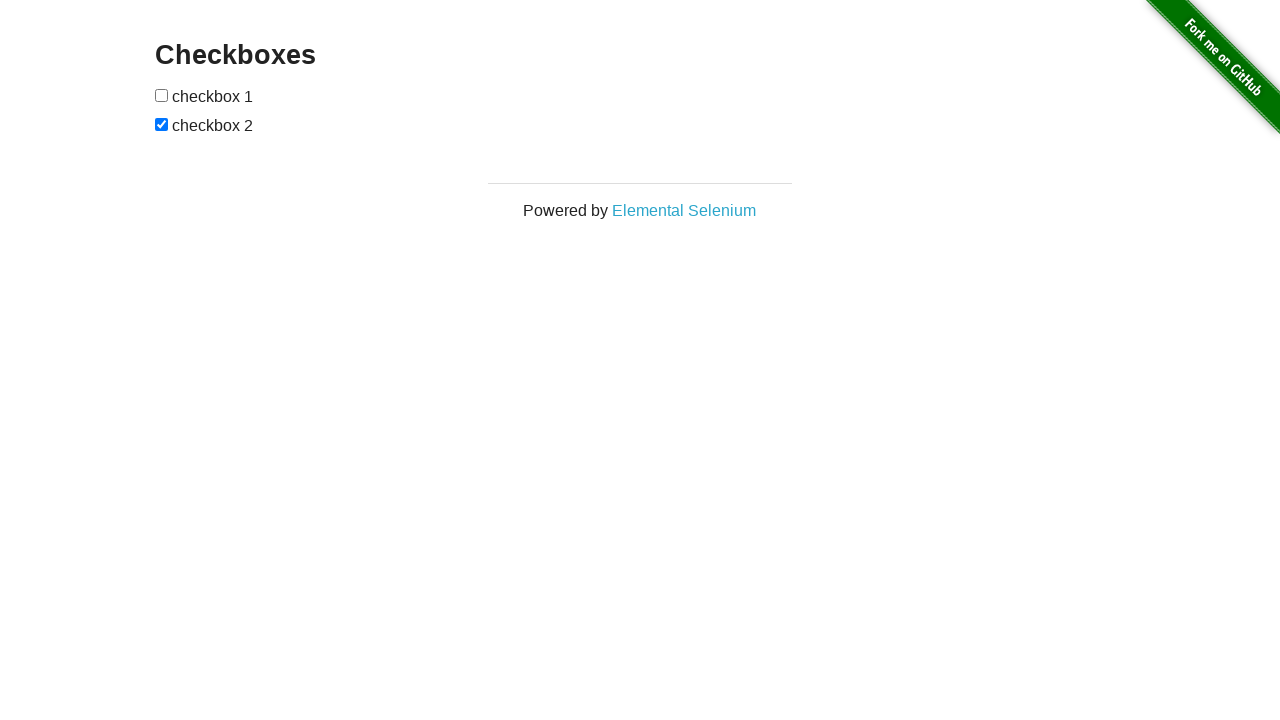

Waited for checkbox form to load
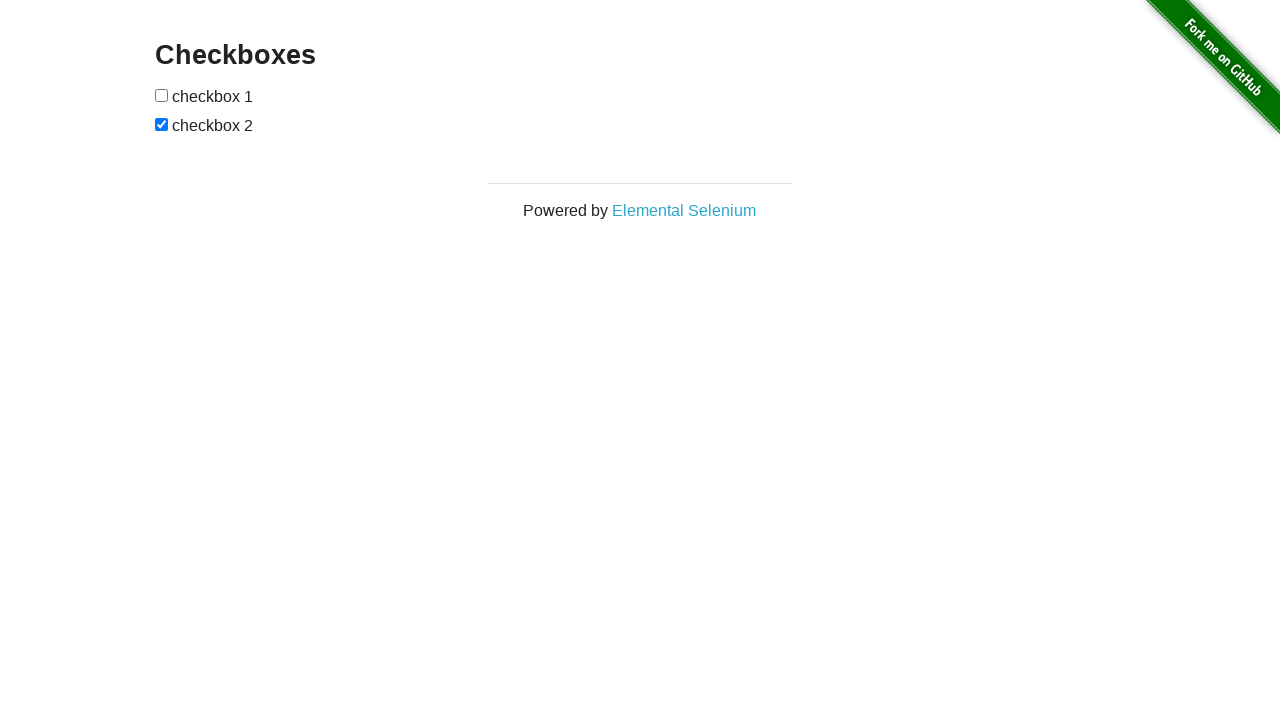

Retrieved all checkbox elements from the form
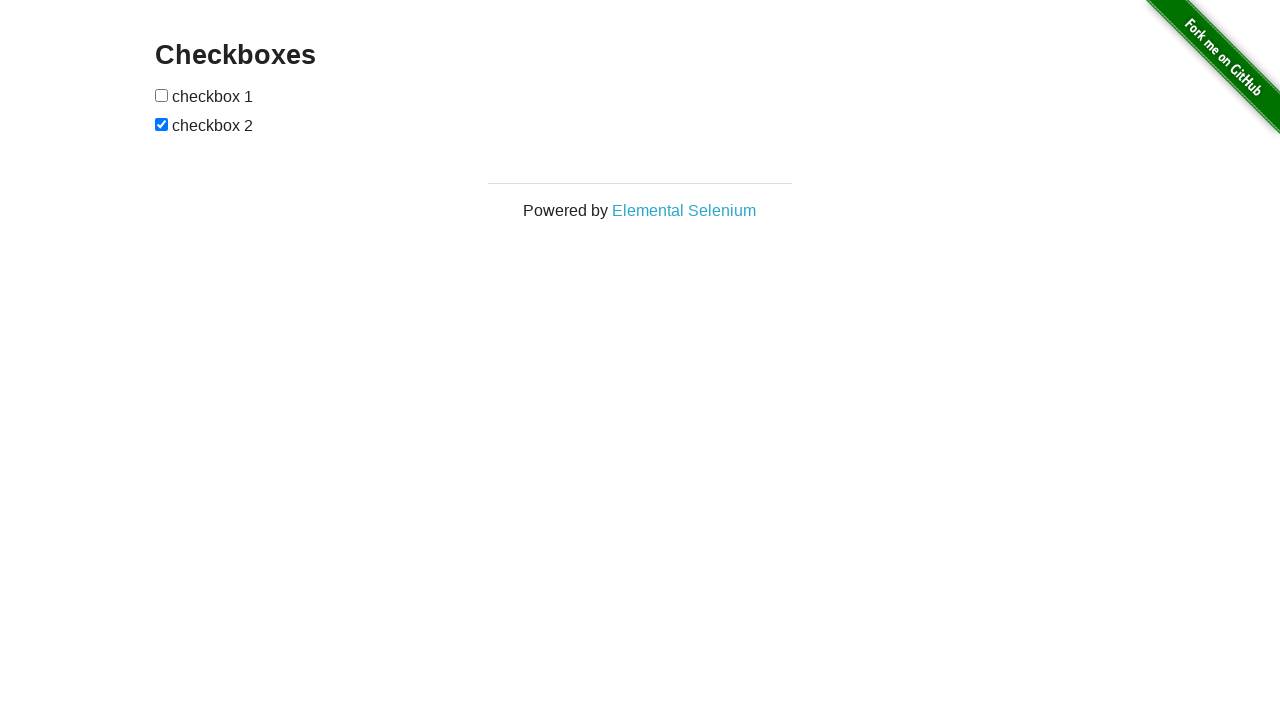

Clicked an unchecked checkbox to select it at (162, 95) on xpath=//form/input >> nth=0
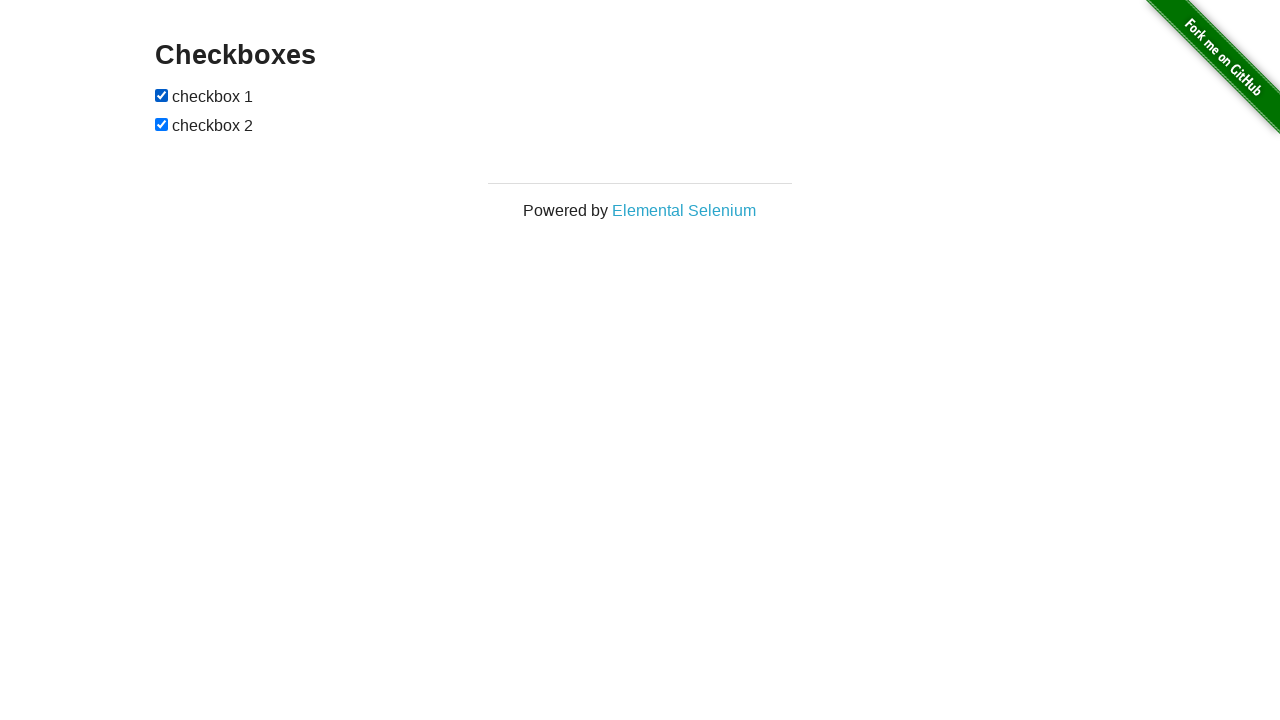

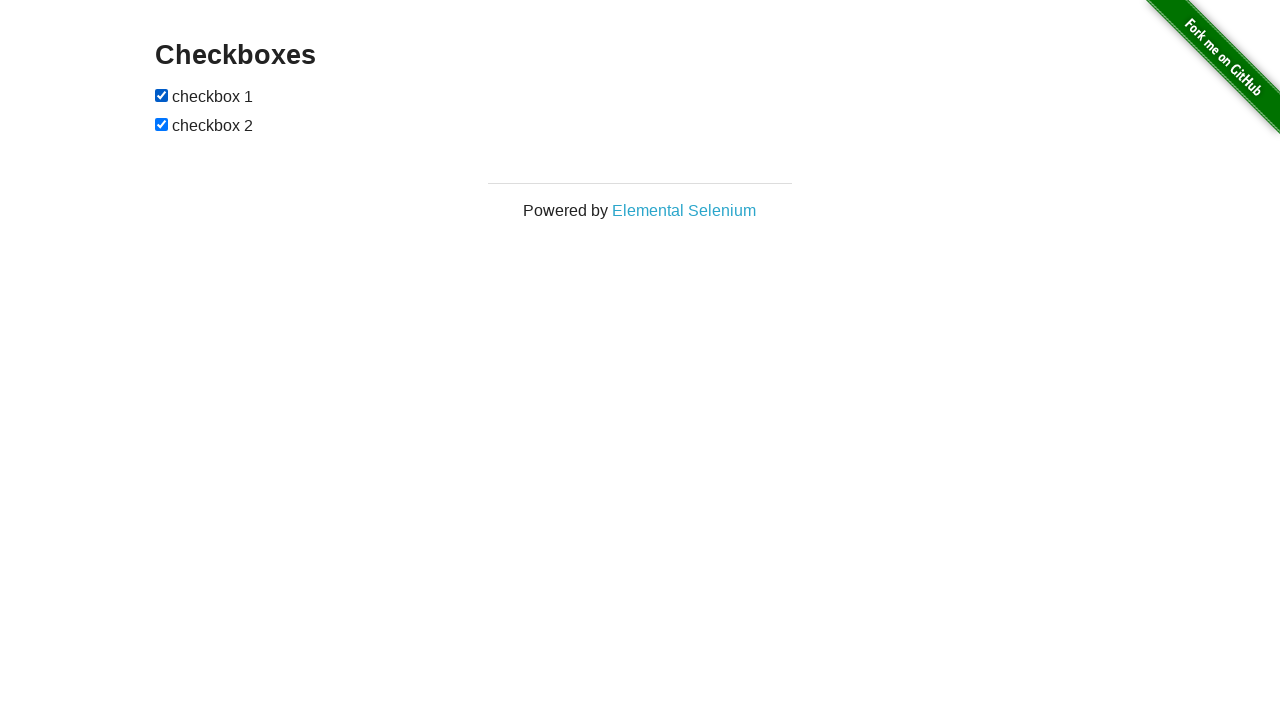